Tests Ajio's product search and filtering functionality by searching for bags, applying gender and category filters, and verifying that products are displayed

Starting URL: https://www.ajio.com/

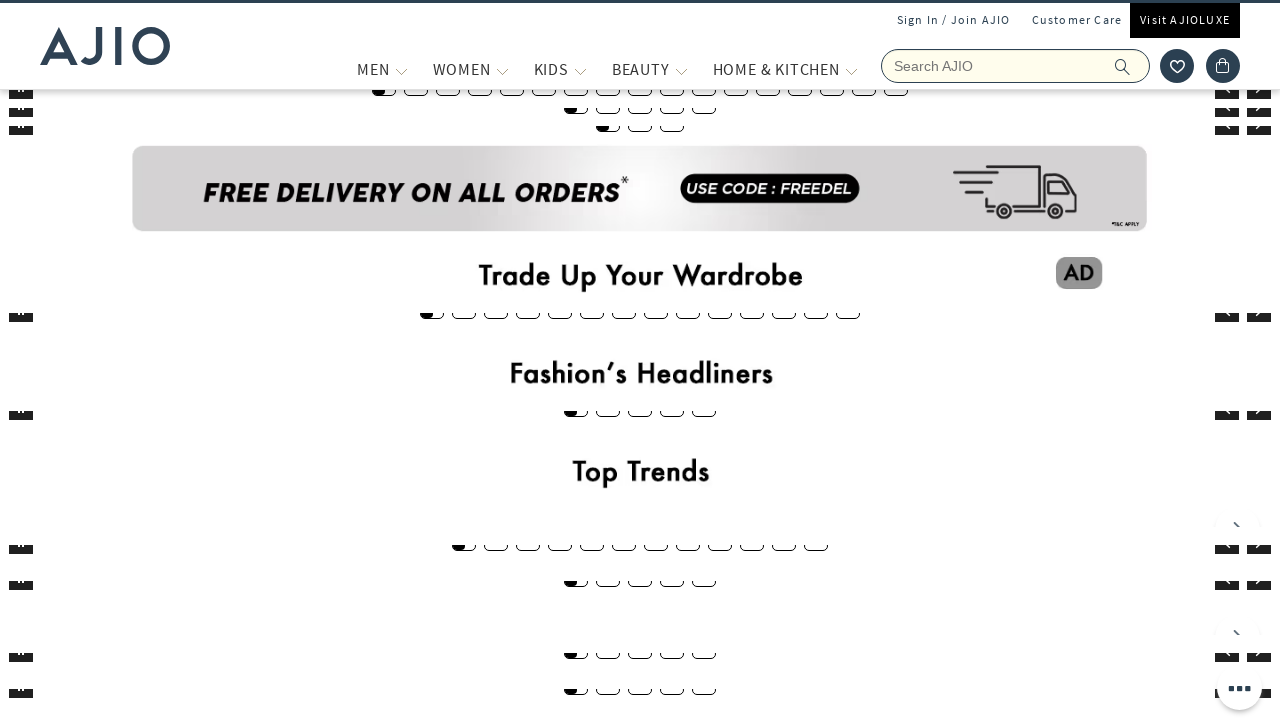

Filled search field with 'bags' on input[name='searchVal']
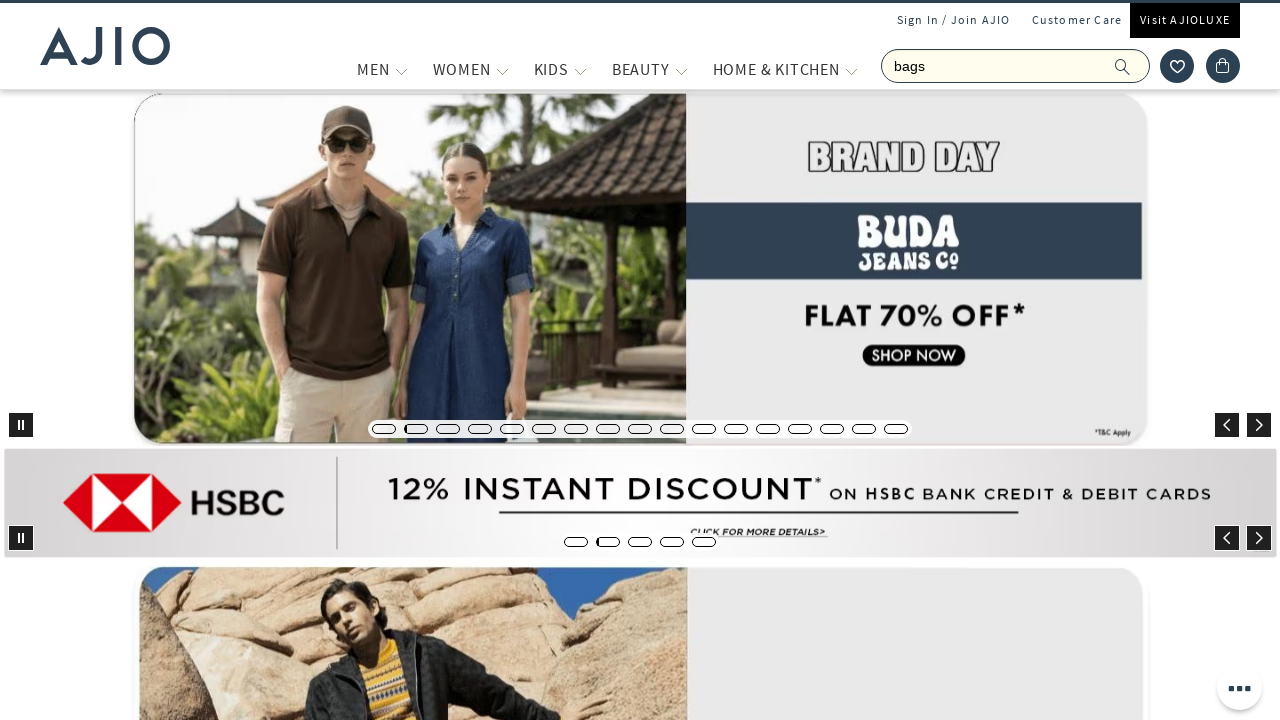

Clicked search button to search for bags at (1133, 66) on button[aria-label='search']
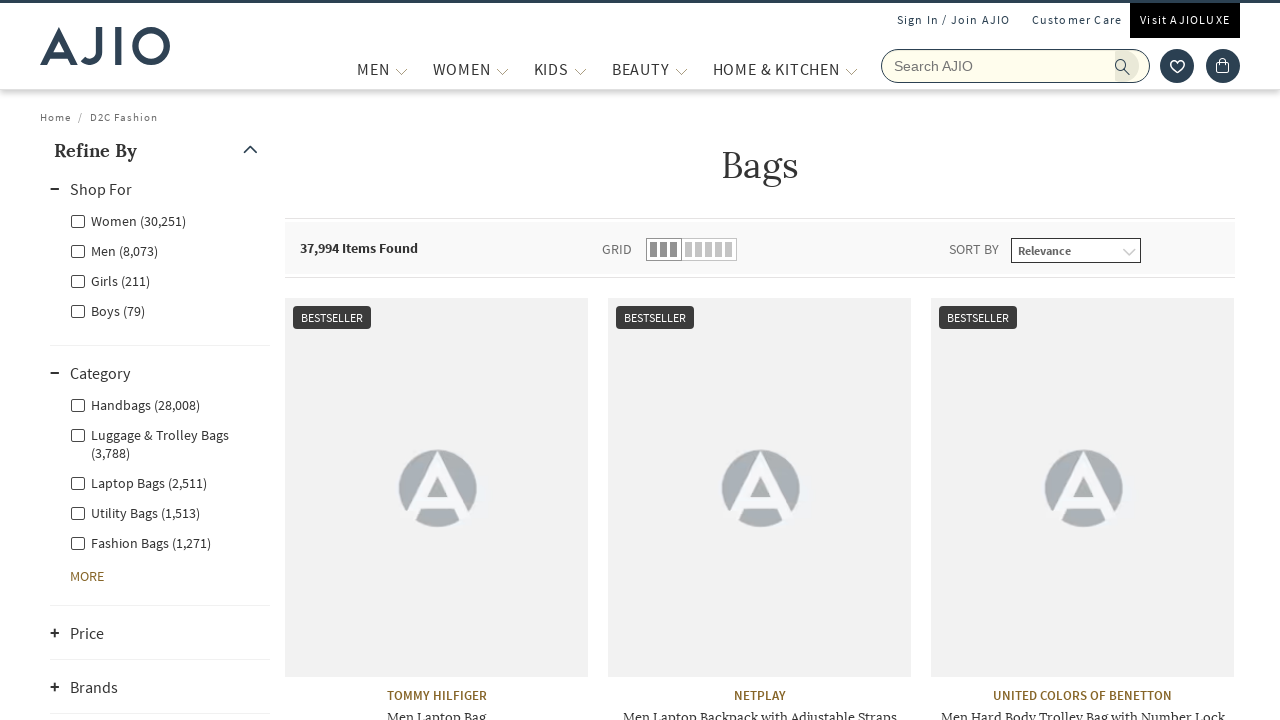

Waited 2 seconds for search results to load
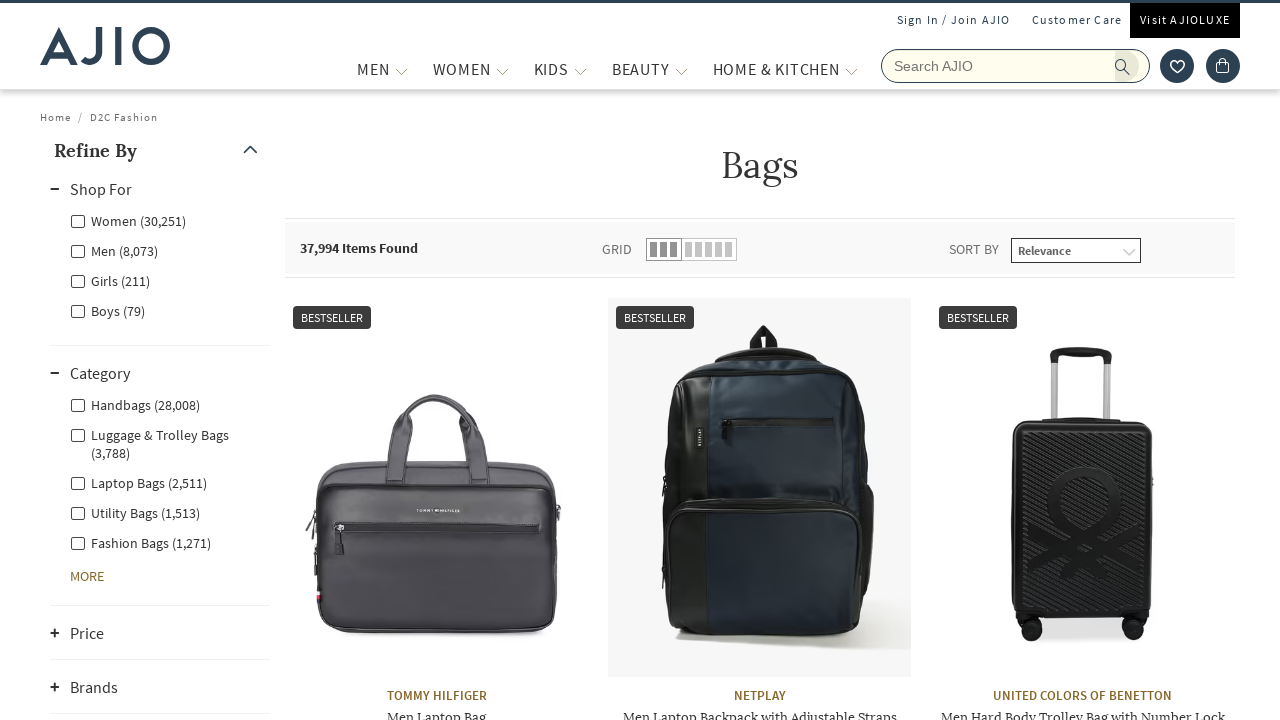

Applied Men gender filter using JavaScript
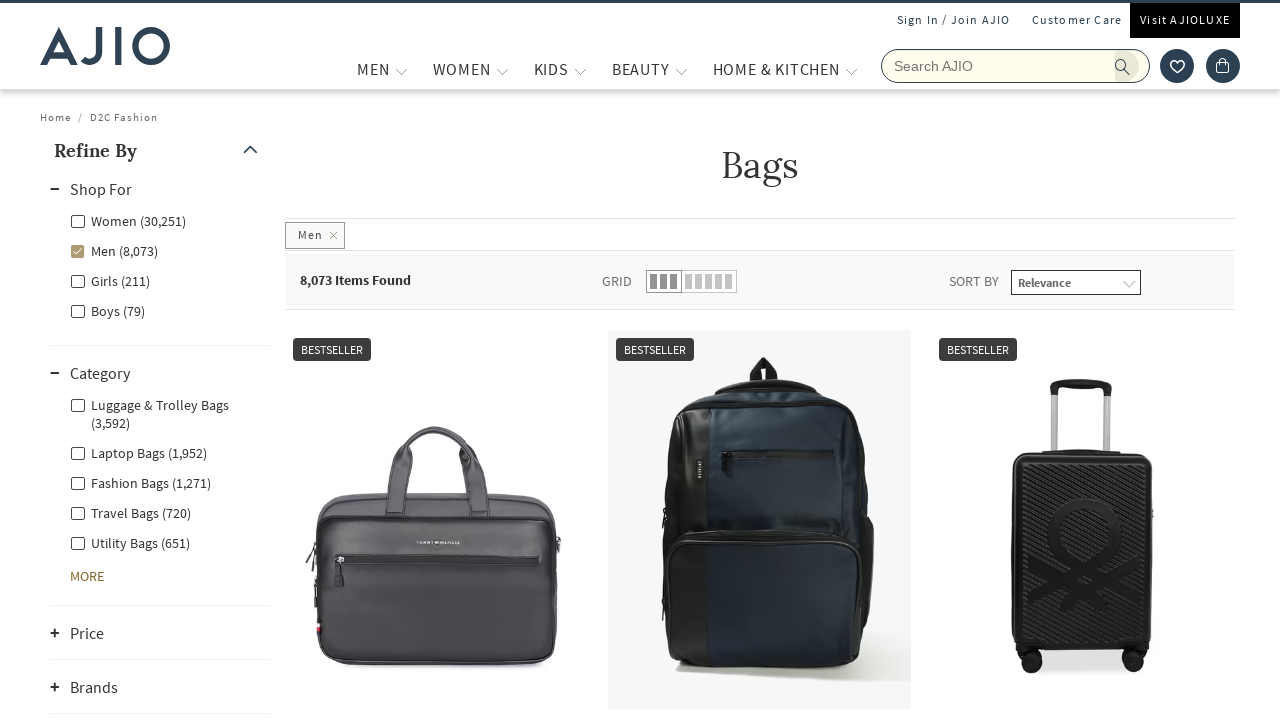

Waited 2 seconds for gender filter to apply
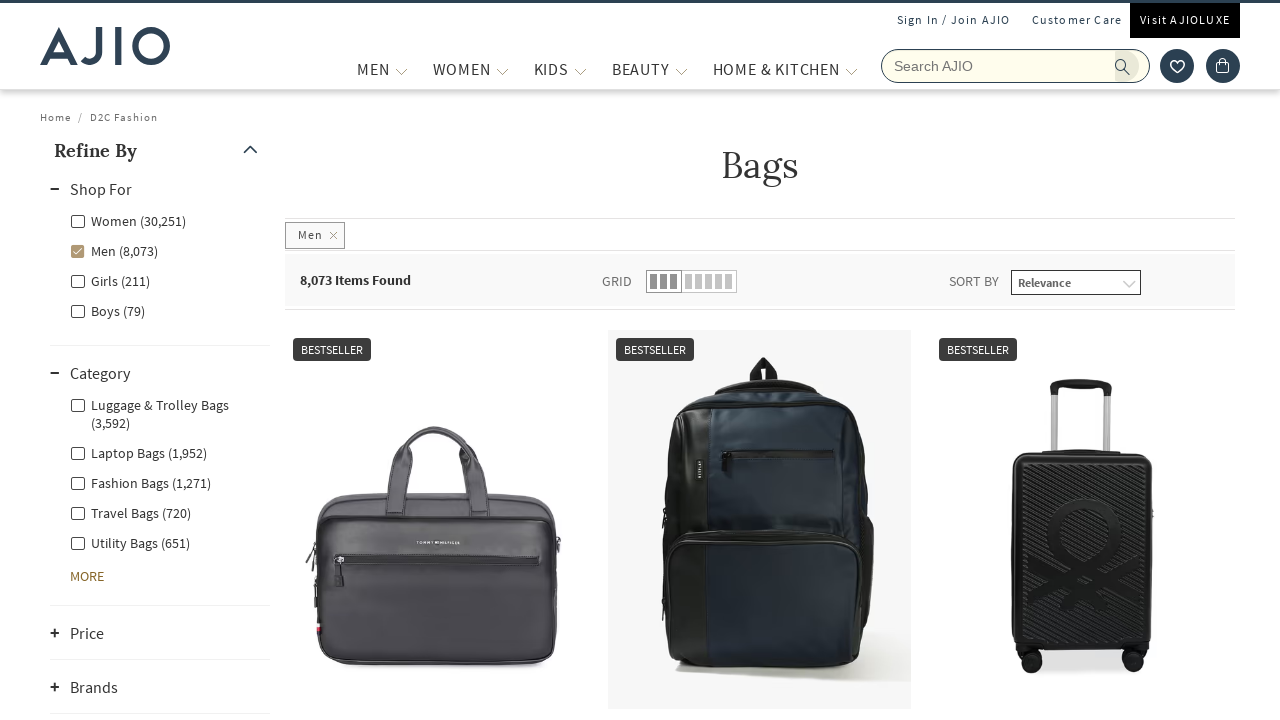

Clicked Fashion Bags category filter at (140, 482) on label[for*='Fashion Bags']
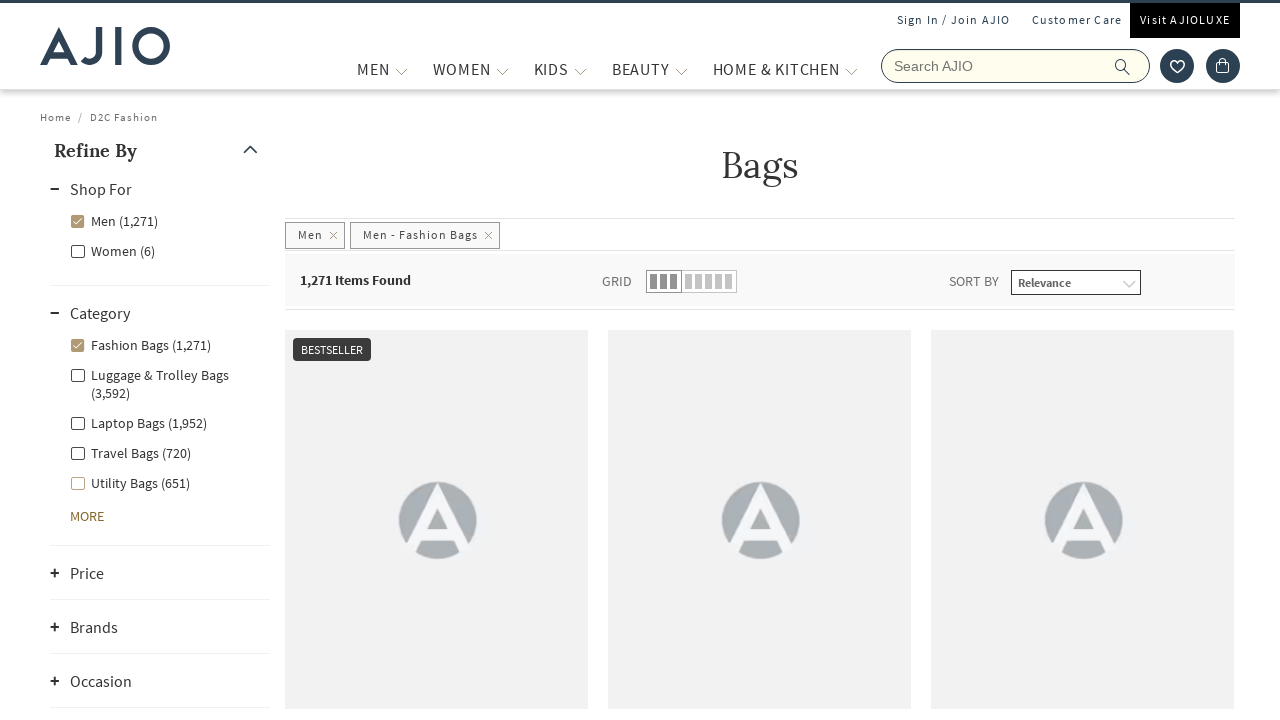

Verified product length element loaded
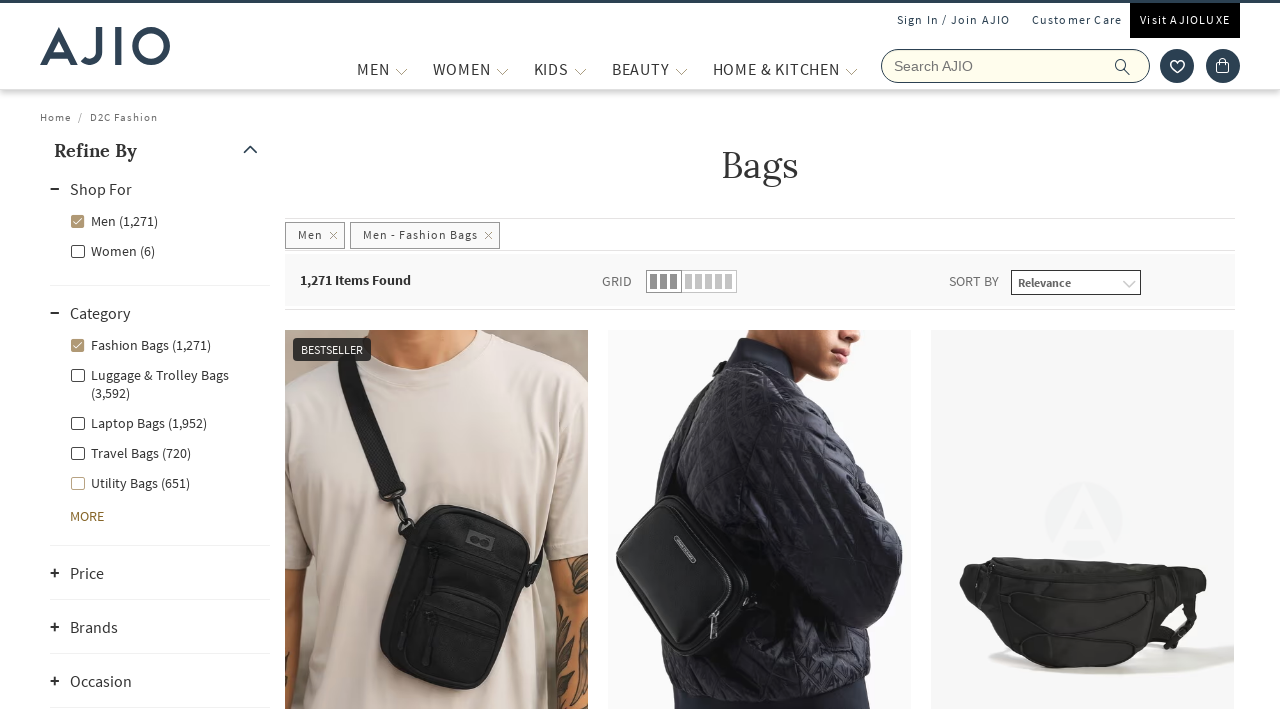

Verified product brand element loaded
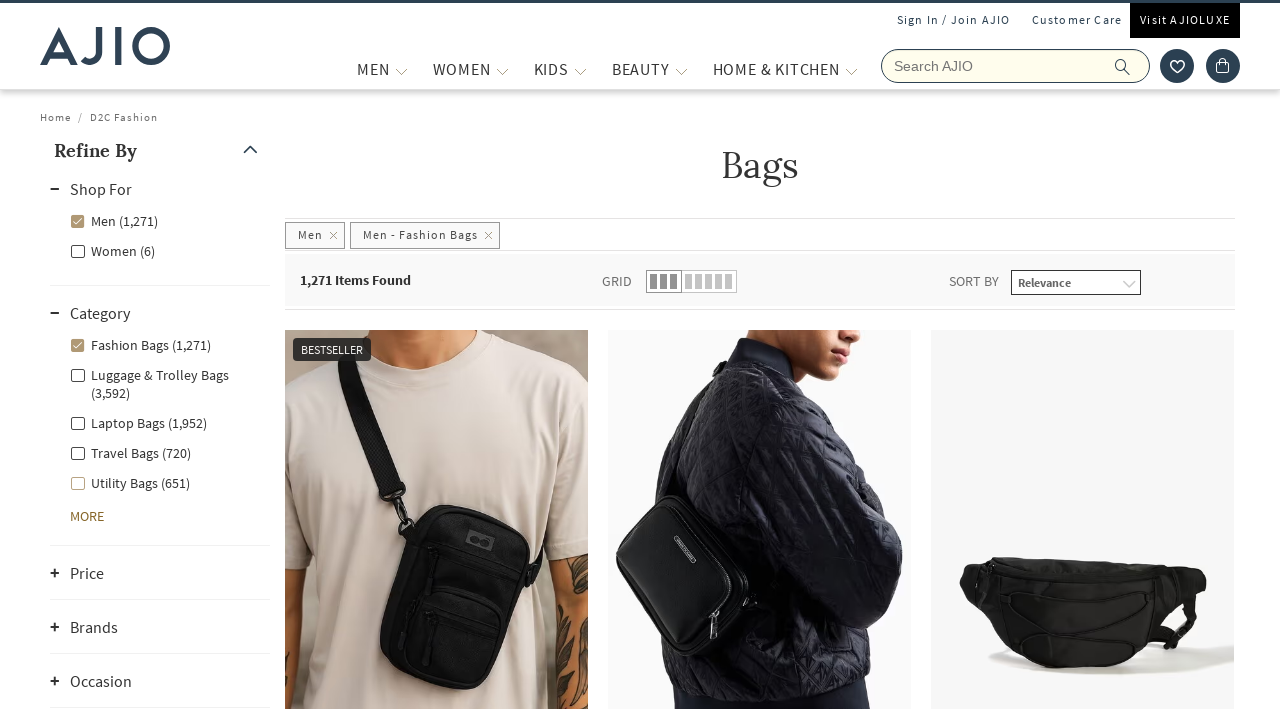

Verified product name element loaded
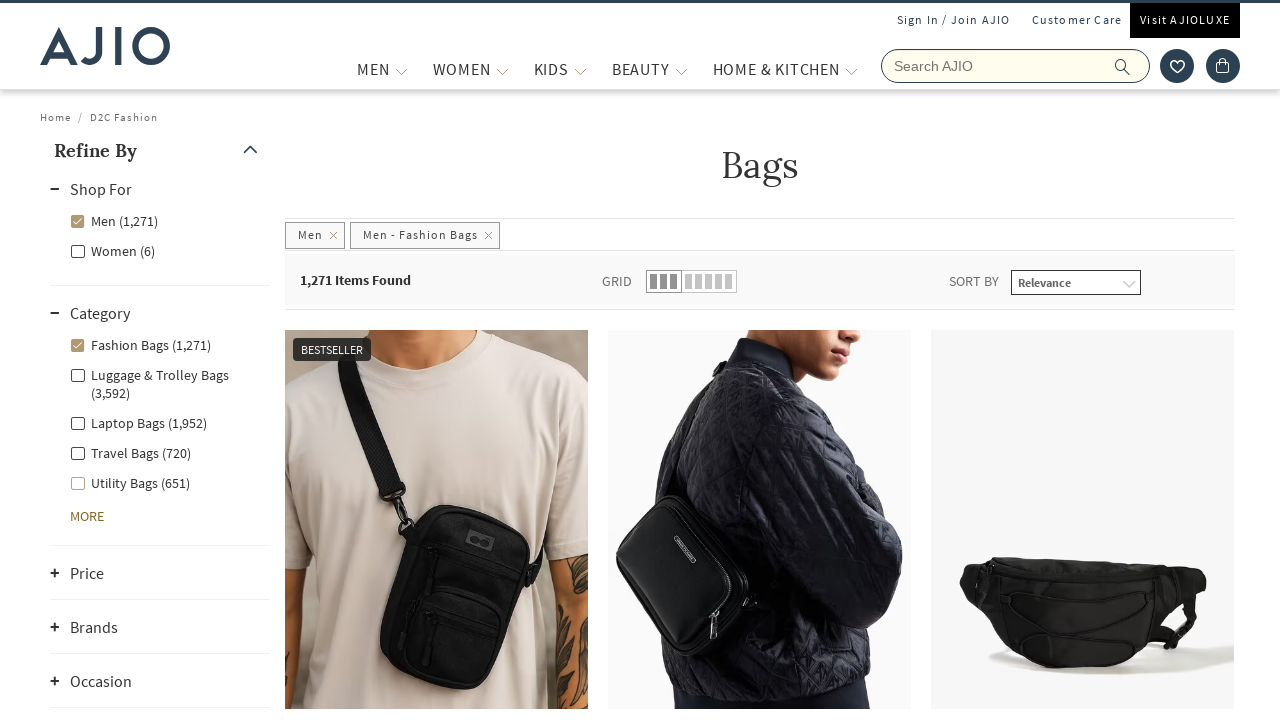

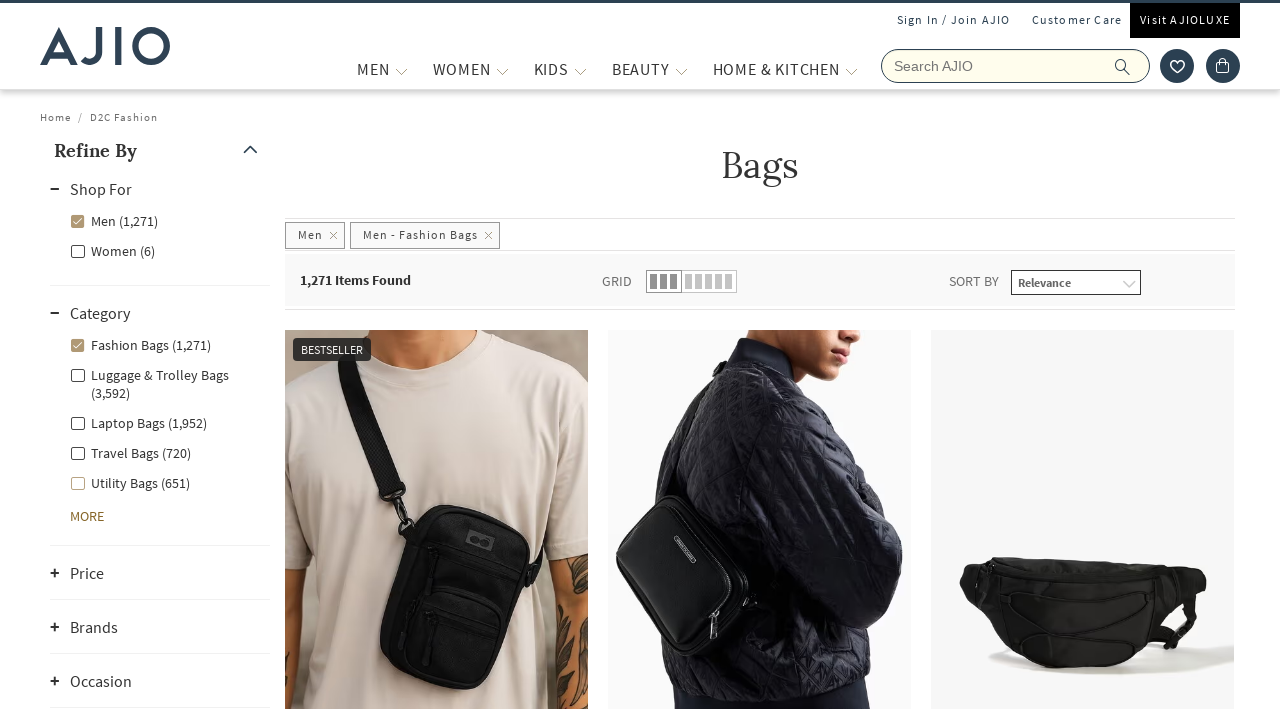